Tests that first name field is required by leaving it empty while filling other fields

Starting URL: https://www.sharelane.com/cgi-bin/register.py?page=1&zip_code=75201

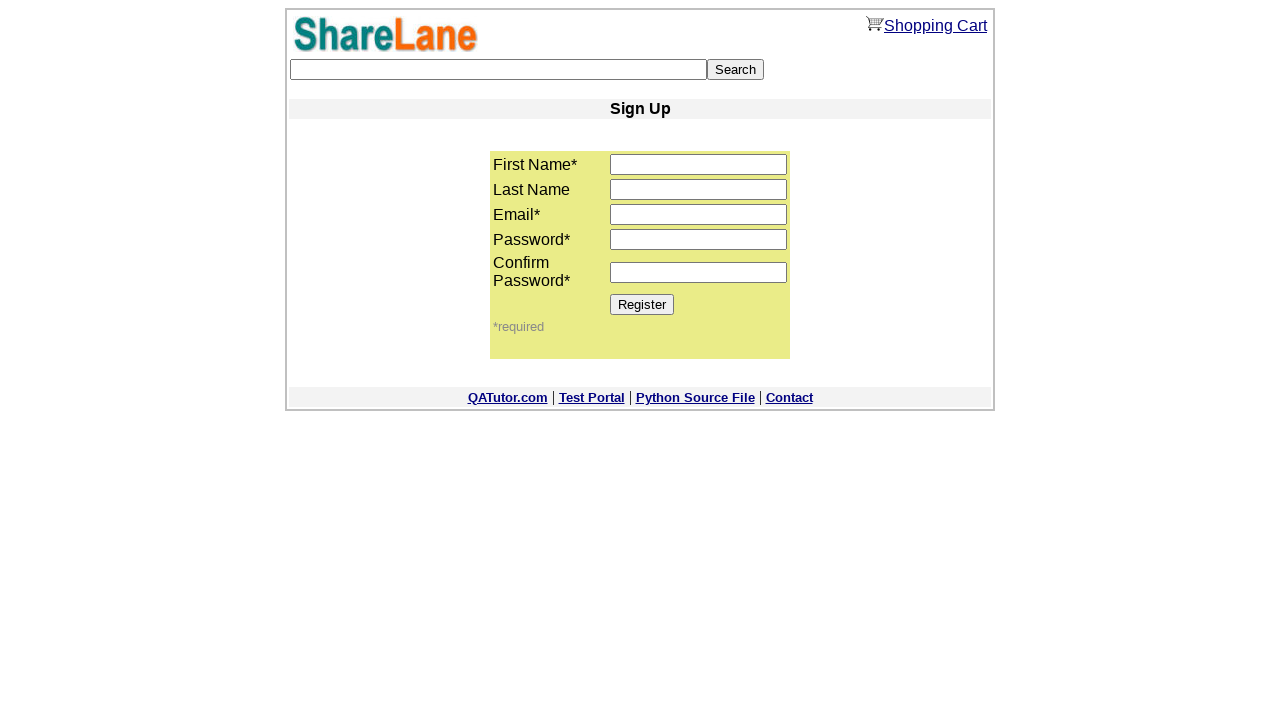

Left first name field empty on input[name='first_name']
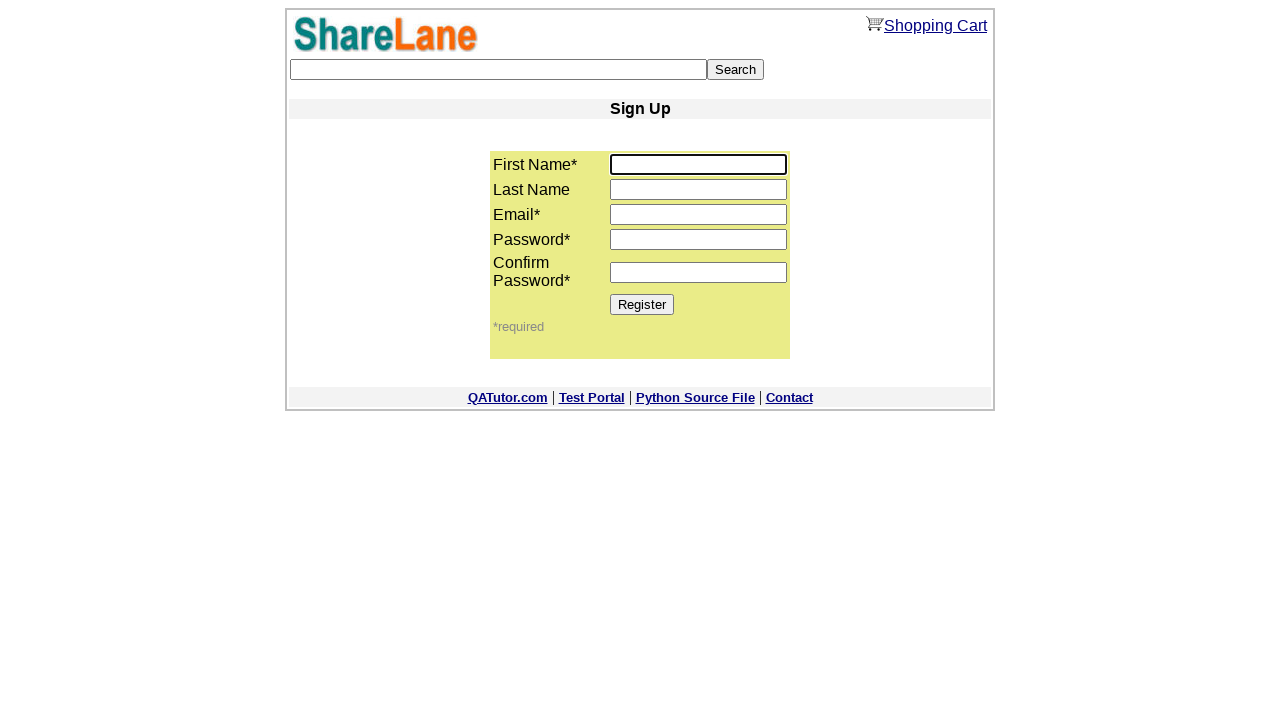

Filled email field with 'jane.stone@gmail.com' on input[name='email']
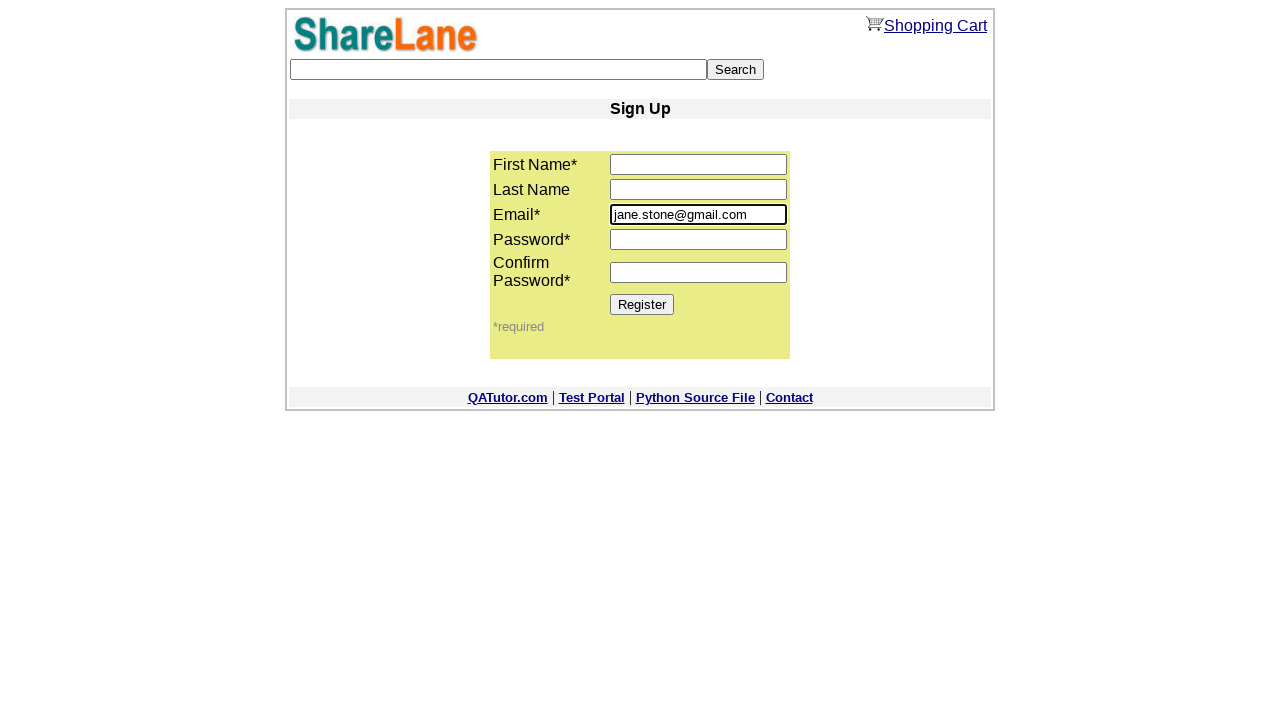

Filled password field with 'ijkl890%' on input[name='password1']
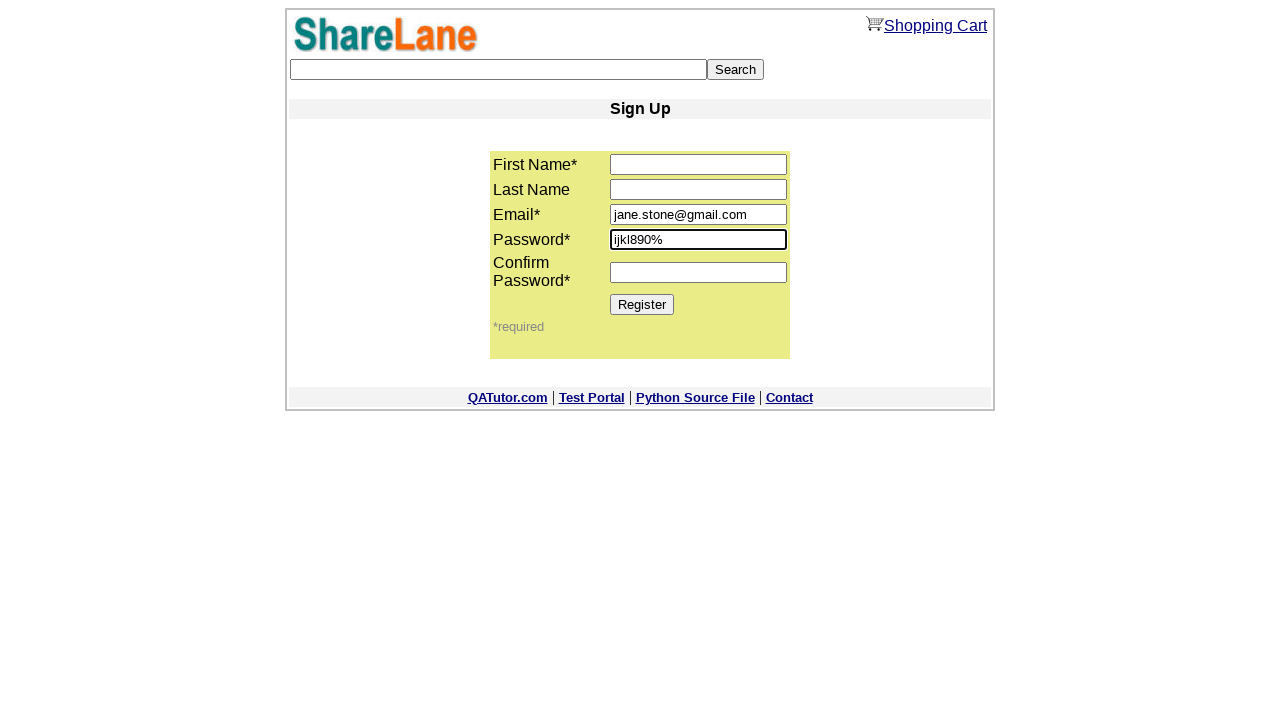

Filled confirm password field with 'ijkl890%' on input[name='password2']
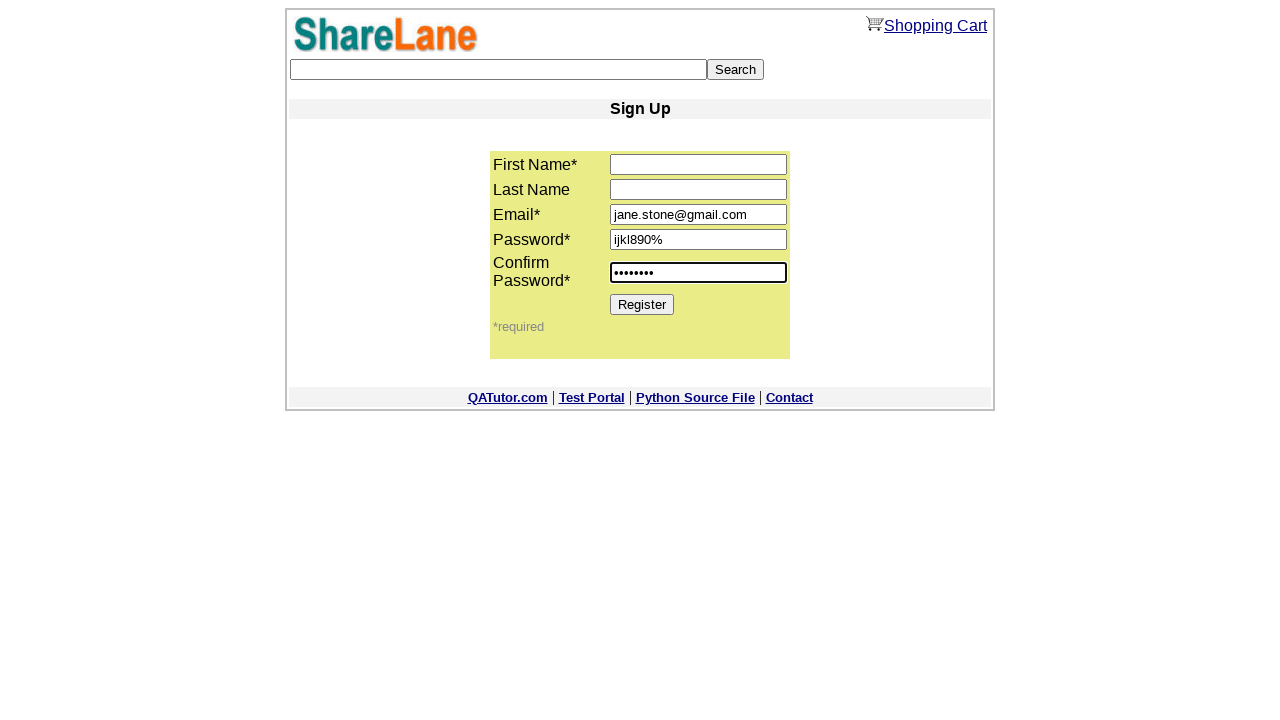

Clicked Register button to submit form without first name at (642, 304) on xpath=//*[@value='Register']
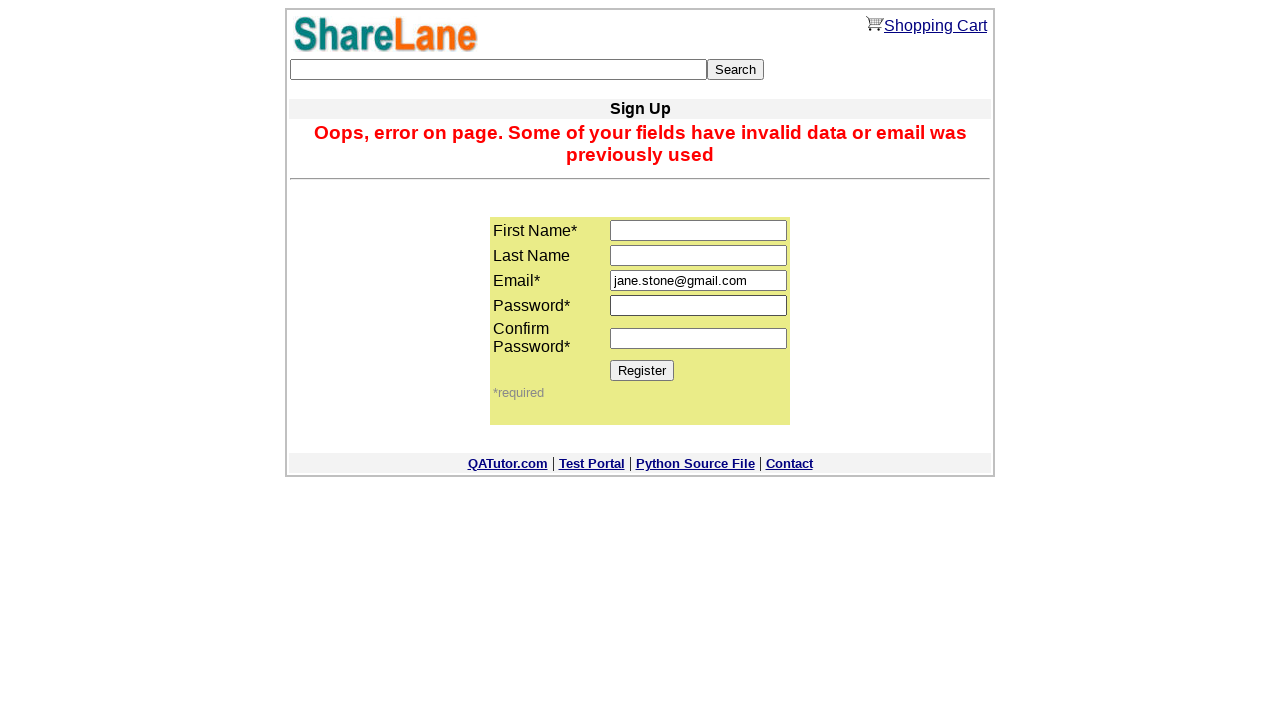

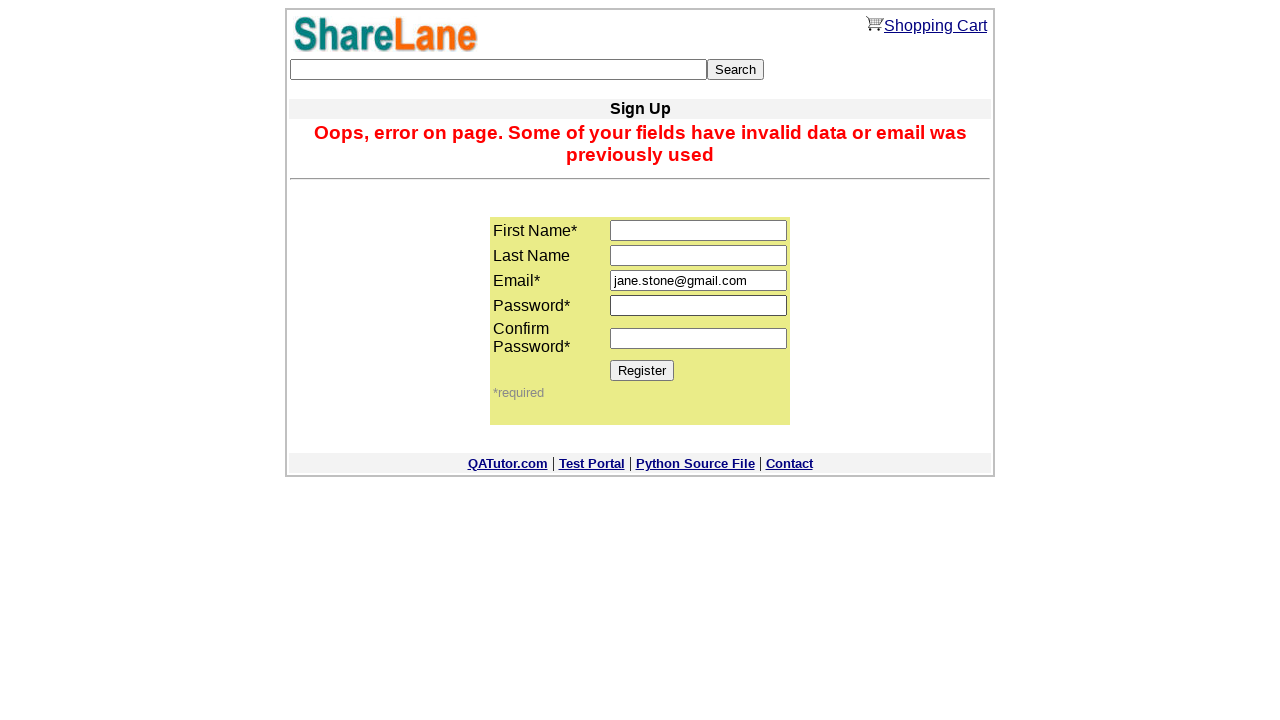